Navigates to the Cydeo practice site and clicks on the Checkboxes link to access the checkboxes practice page

Starting URL: http://practice.cydeo.com/

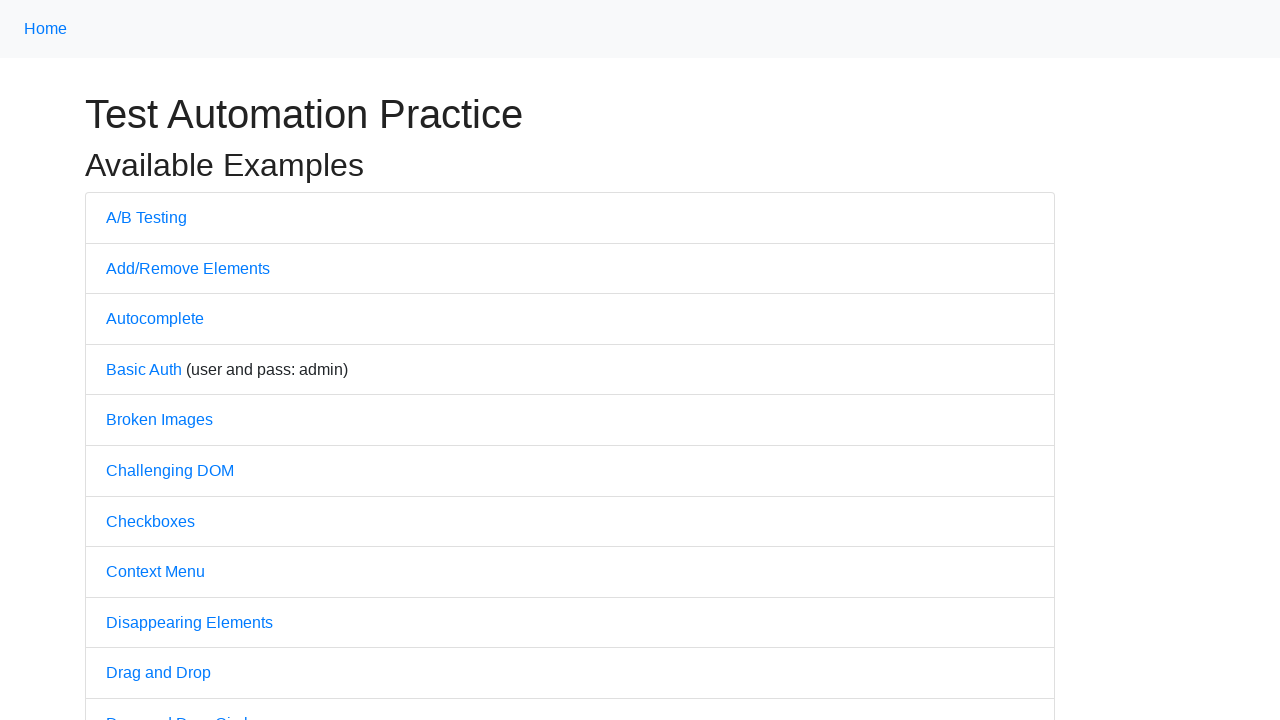

Navigated to Cydeo practice site
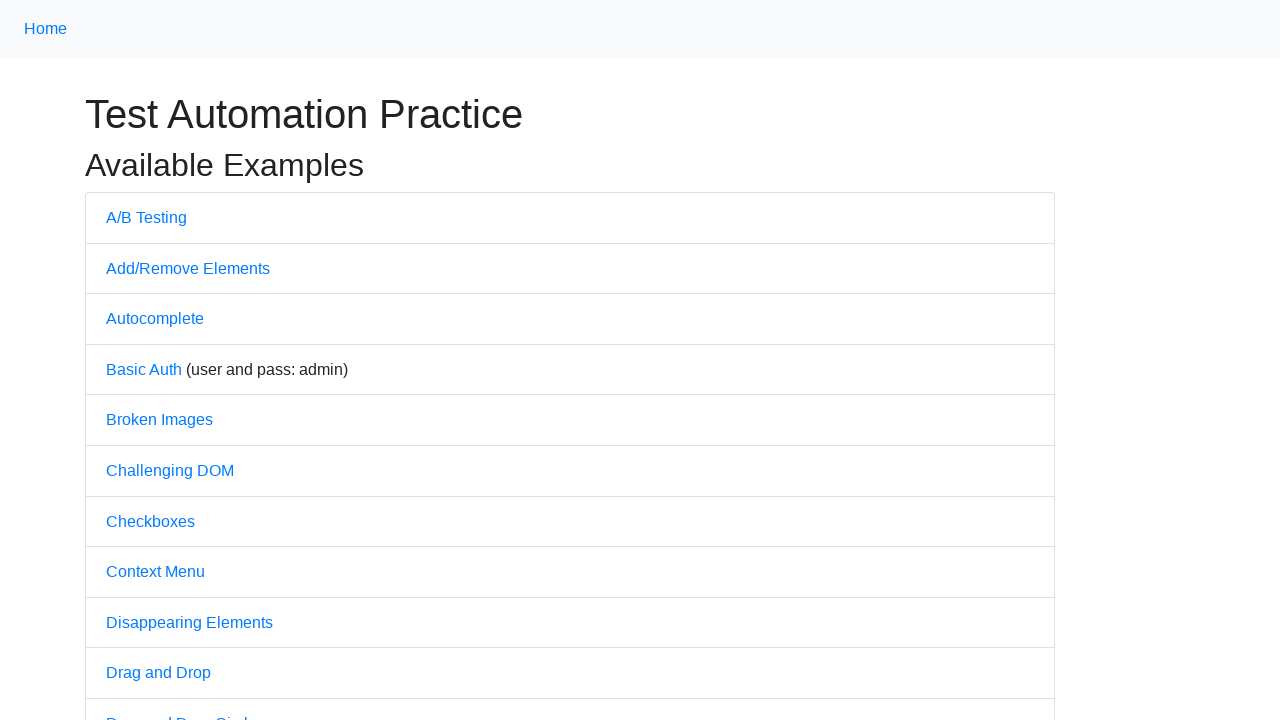

Clicked on the Checkboxes link to access checkboxes practice page at (150, 521) on text=Checkboxes
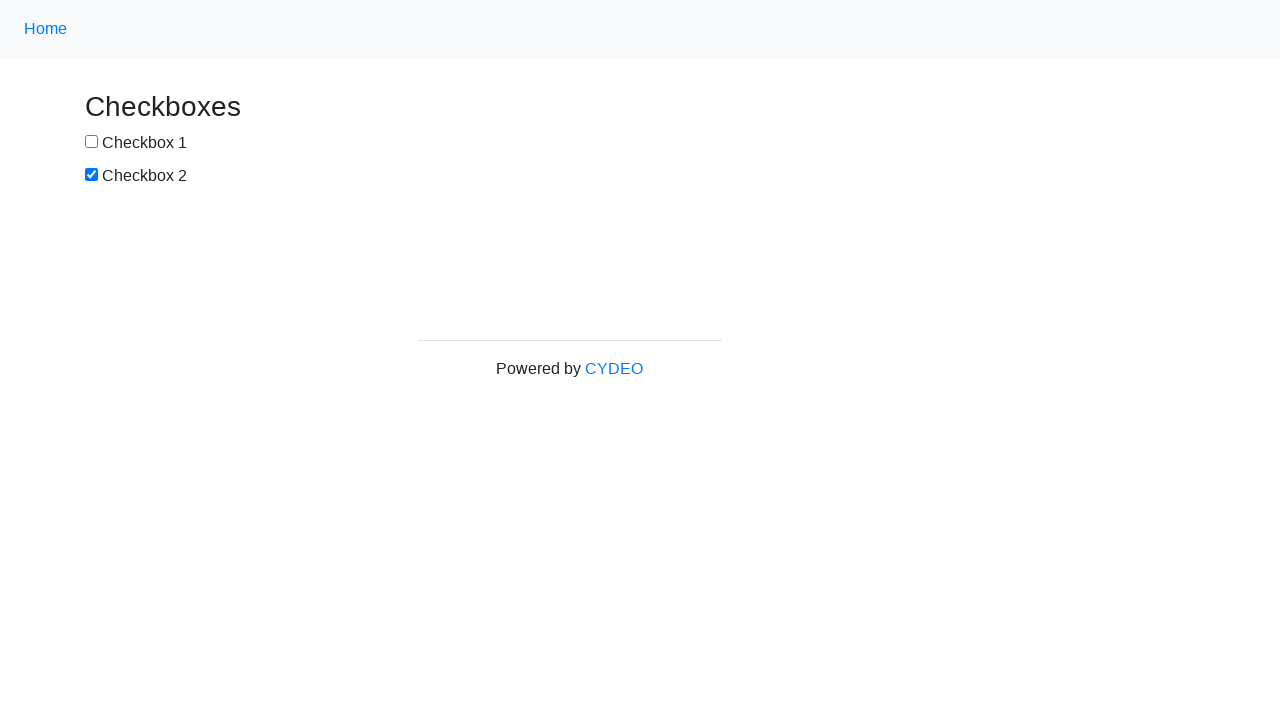

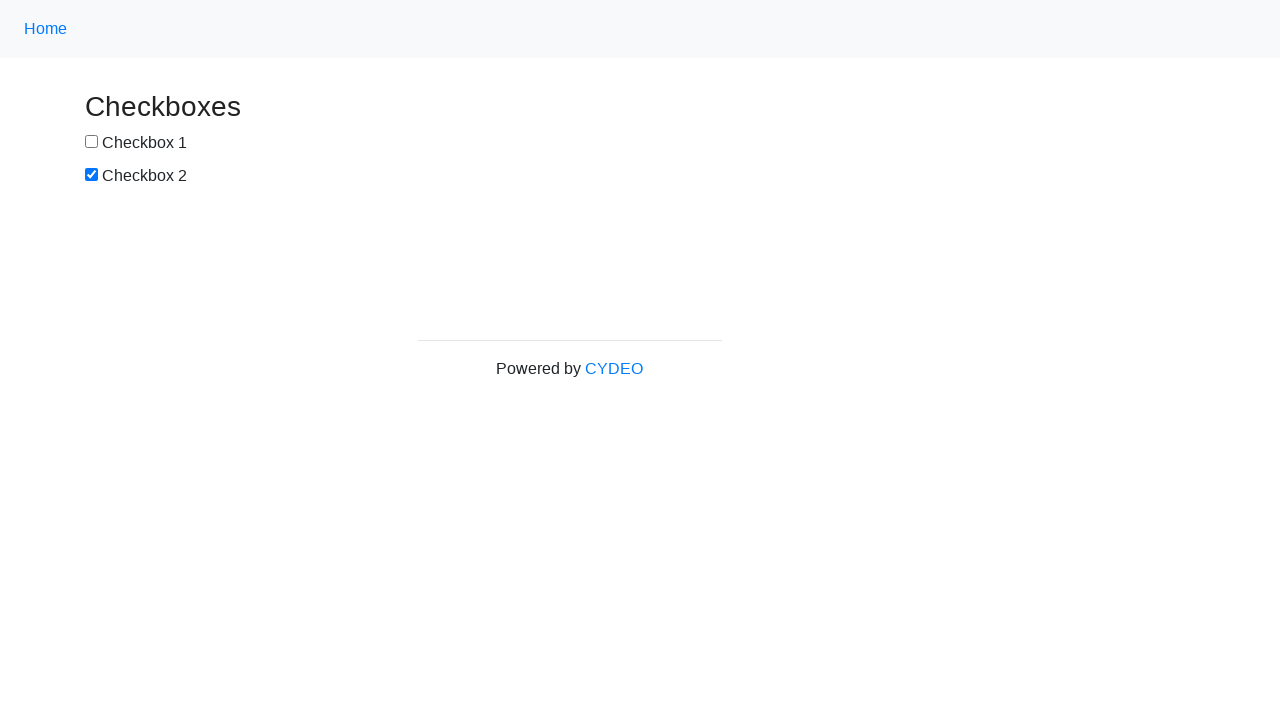